Enters text into Google Translate text area

Starting URL: https://translate.google.co.il/

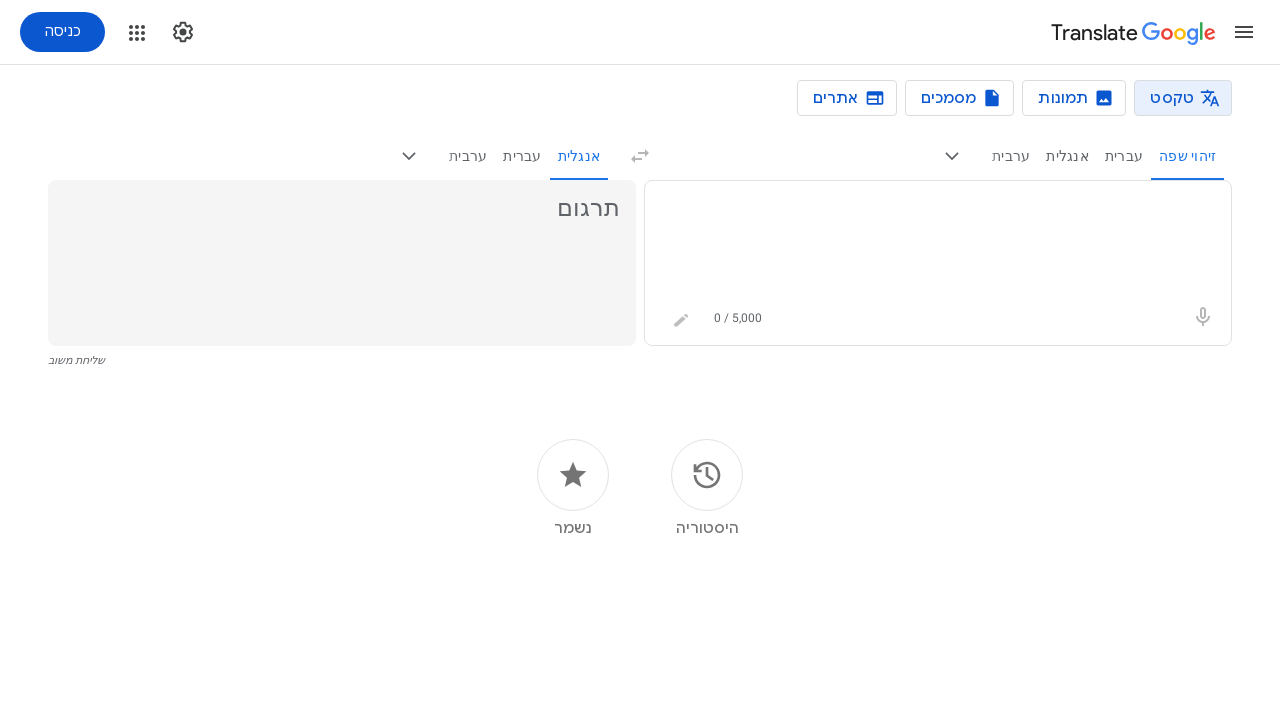

Entered Hebrew text 'שלום' into Google Translate text area on //textarea[@role='combobox']
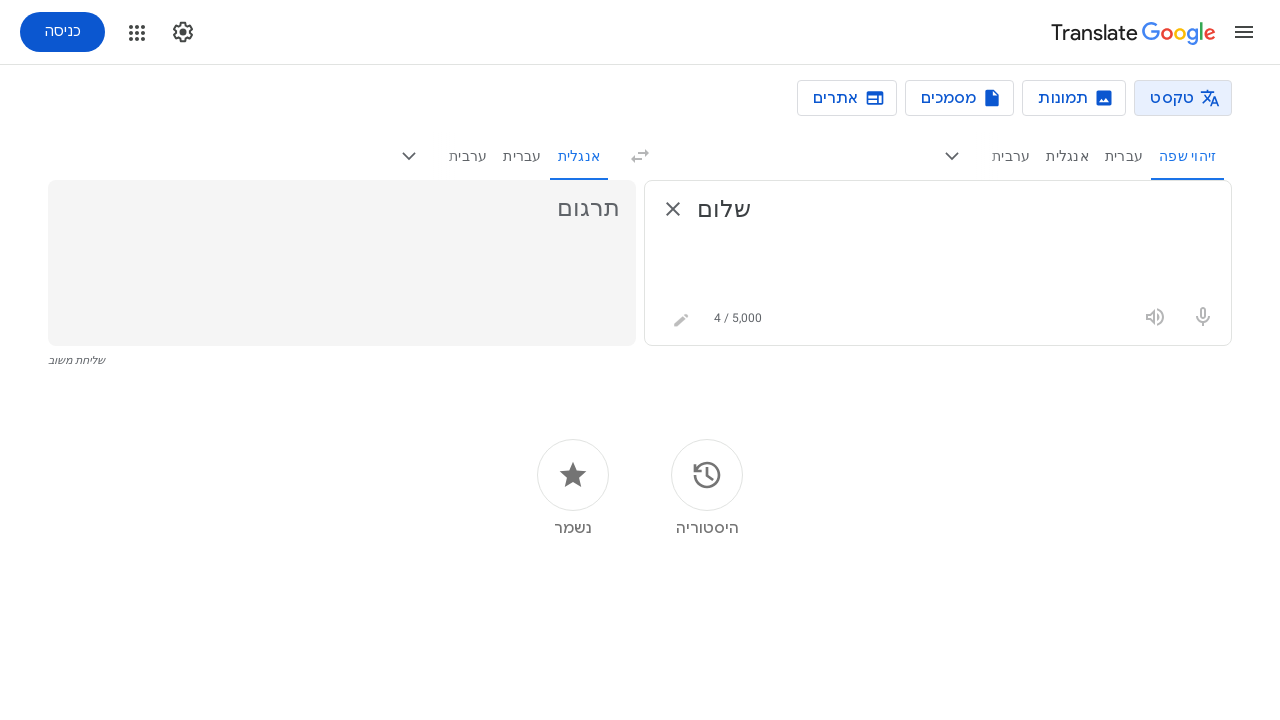

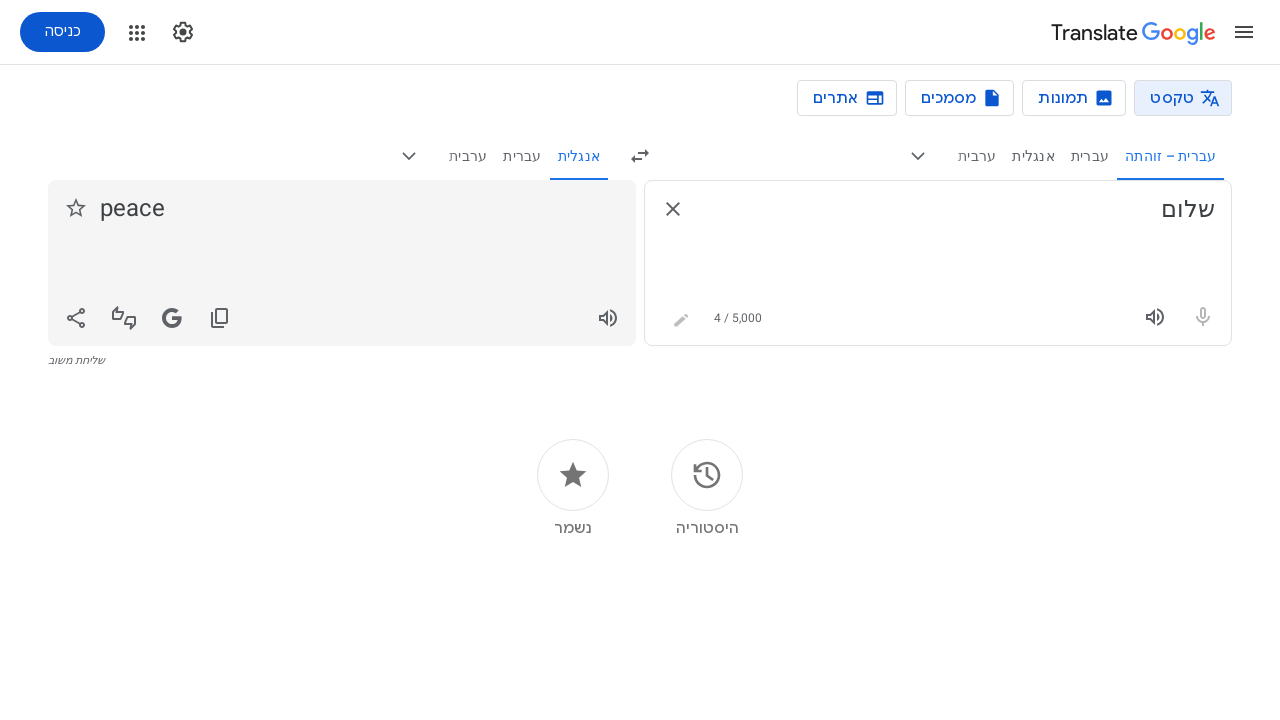